Tests button click functionality by clicking on Button 1 and verifying the resulting text message

Starting URL: http://practice.cydeo.com/multiple_buttons

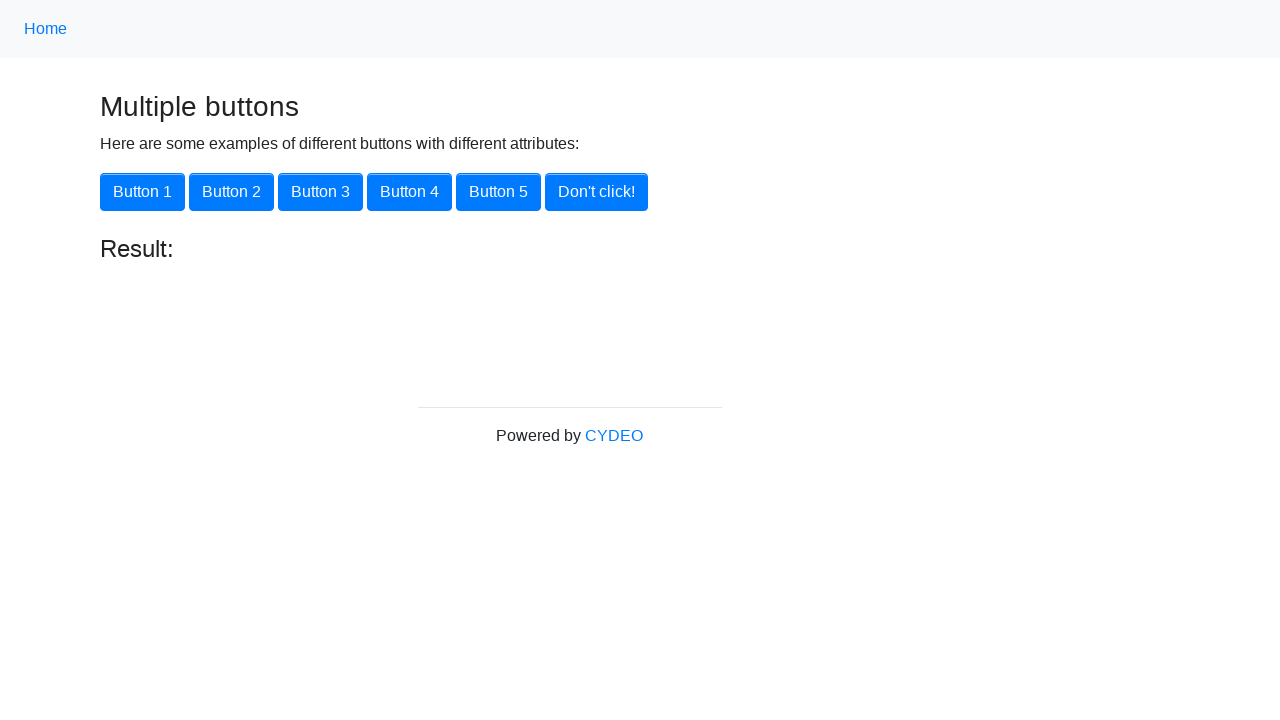

Clicked Button 1 using XPath locator at (142, 192) on xpath=//button[@onclick='button1()']
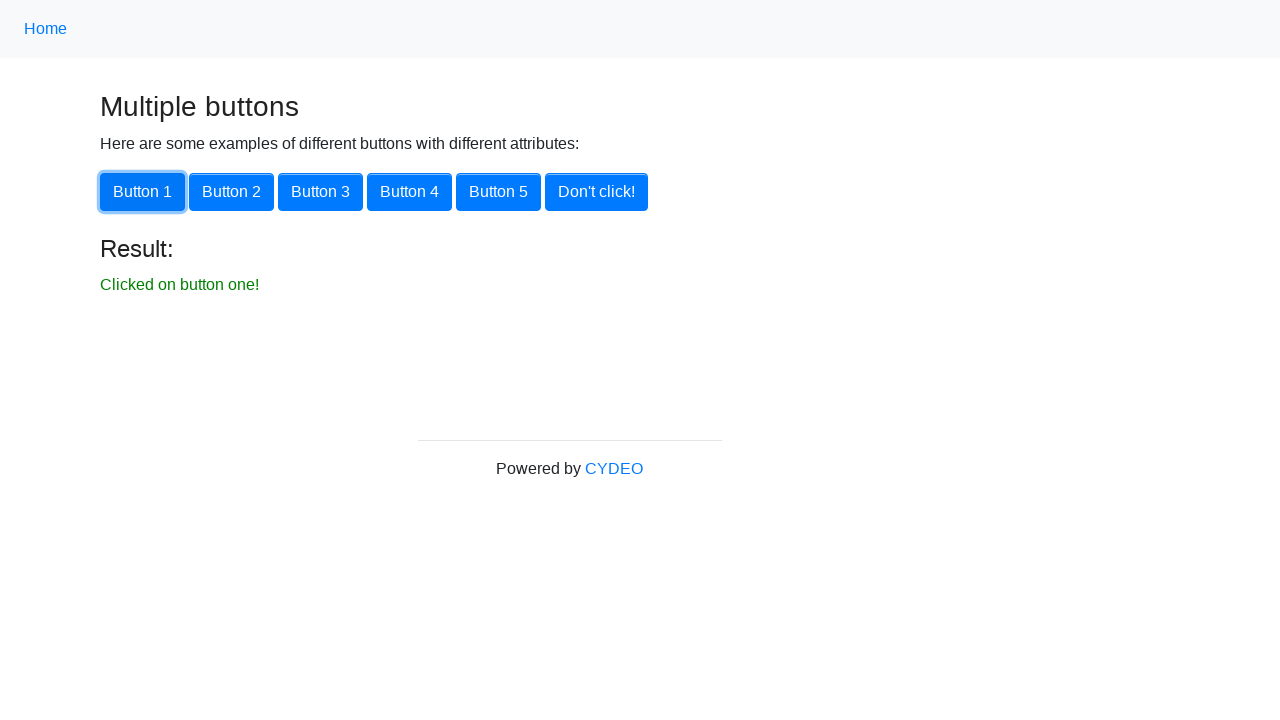

Result text element loaded and visible
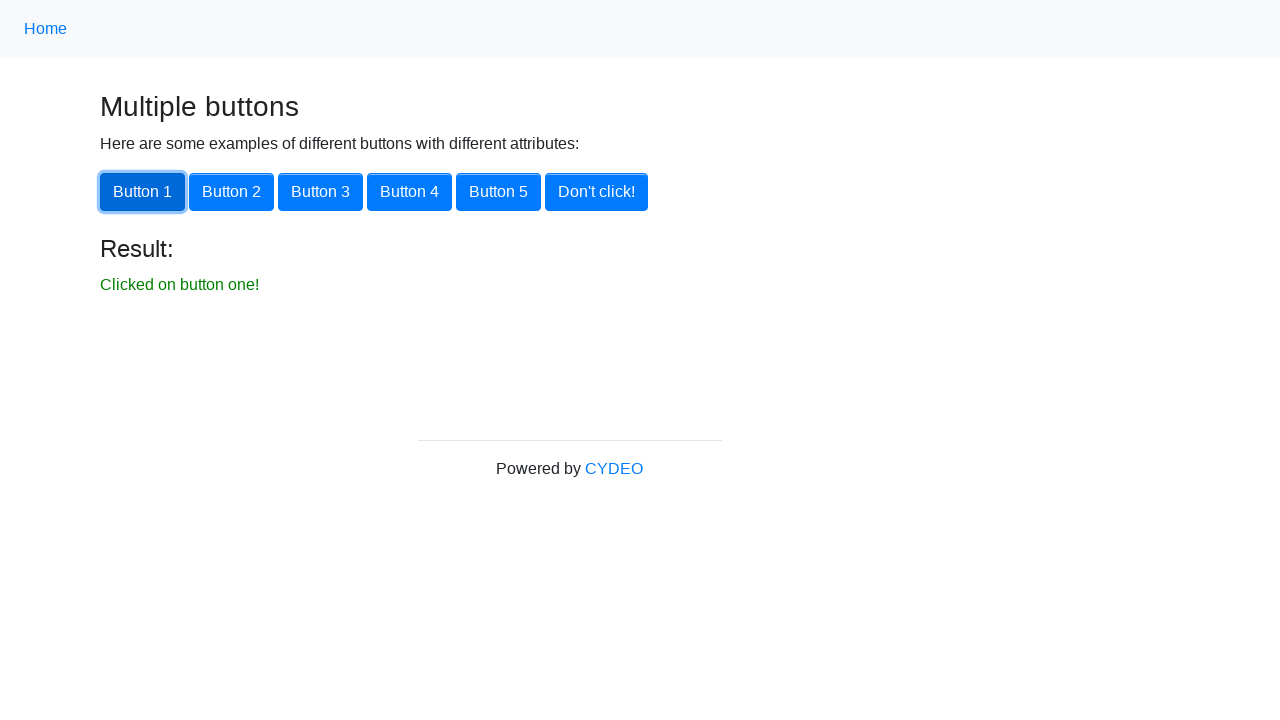

Retrieved result text: 'Clicked on button one!'
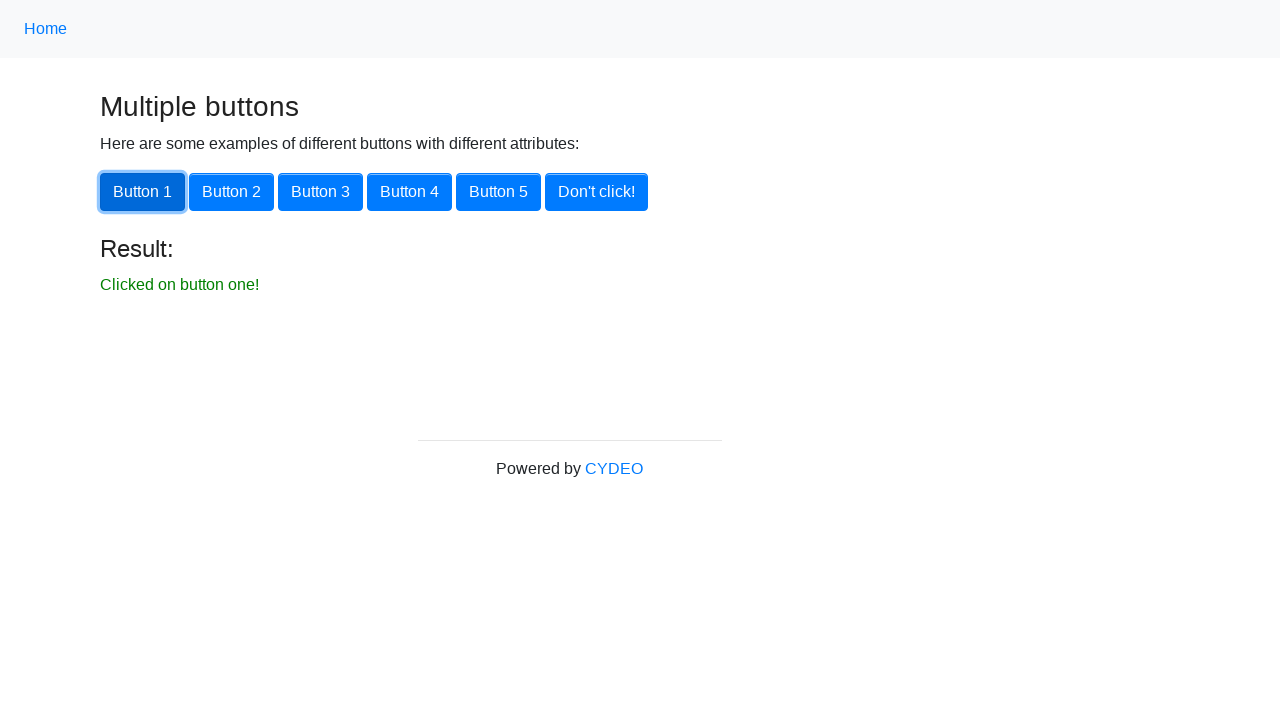

Verified result text matches expected value: 'Clicked on button one!'
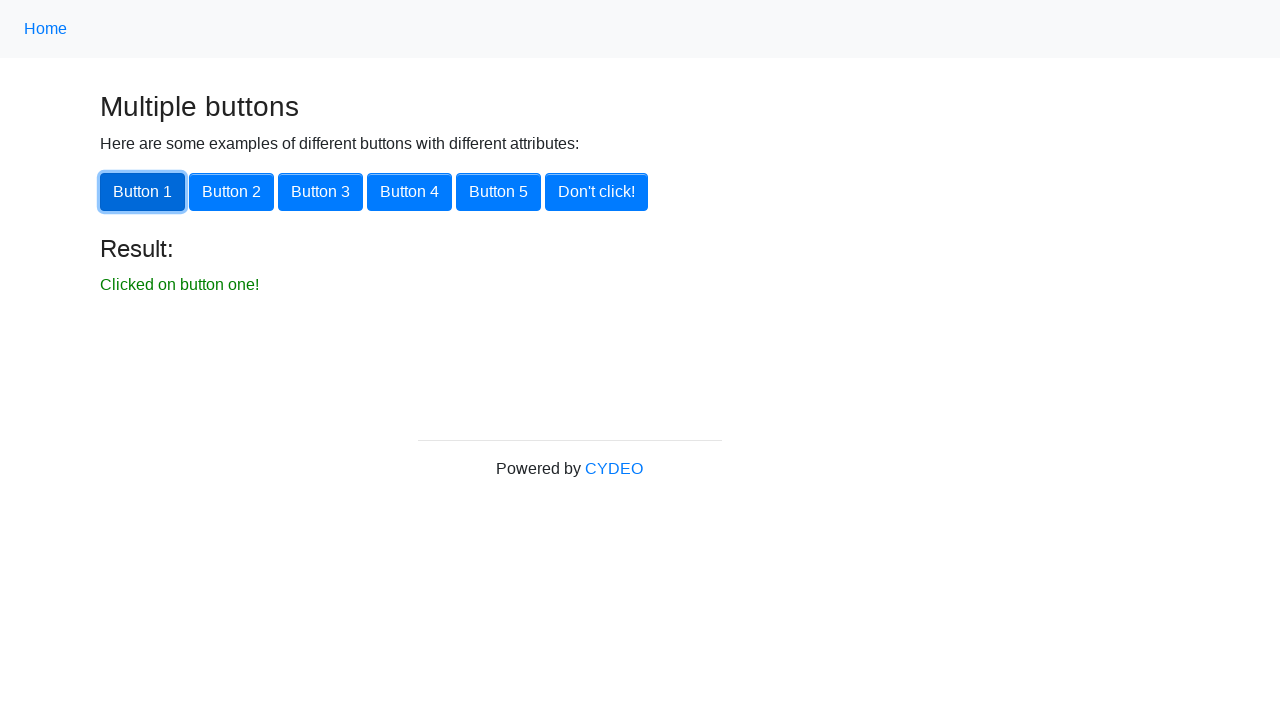

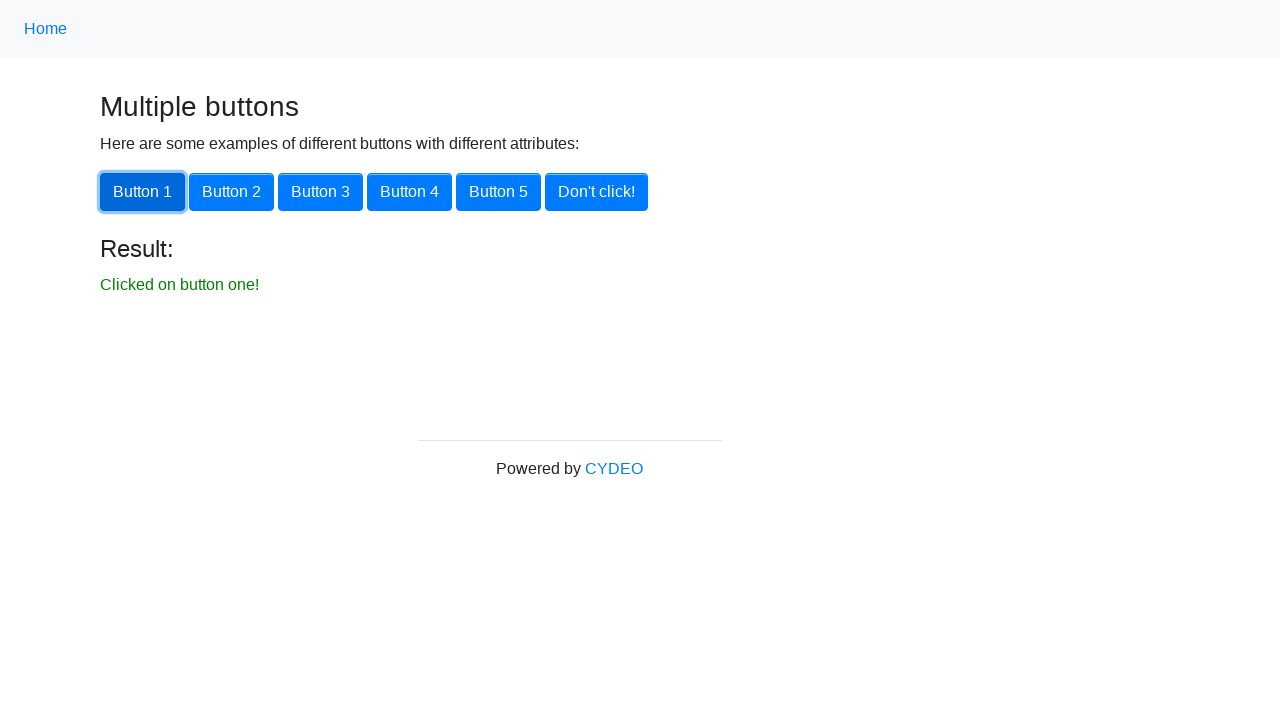